Tests table sorting by clicking on a column header and verifying the displayed list matches the expected sorted order

Starting URL: https://rahulshettyacademy.com/seleniumPractise/#/offers

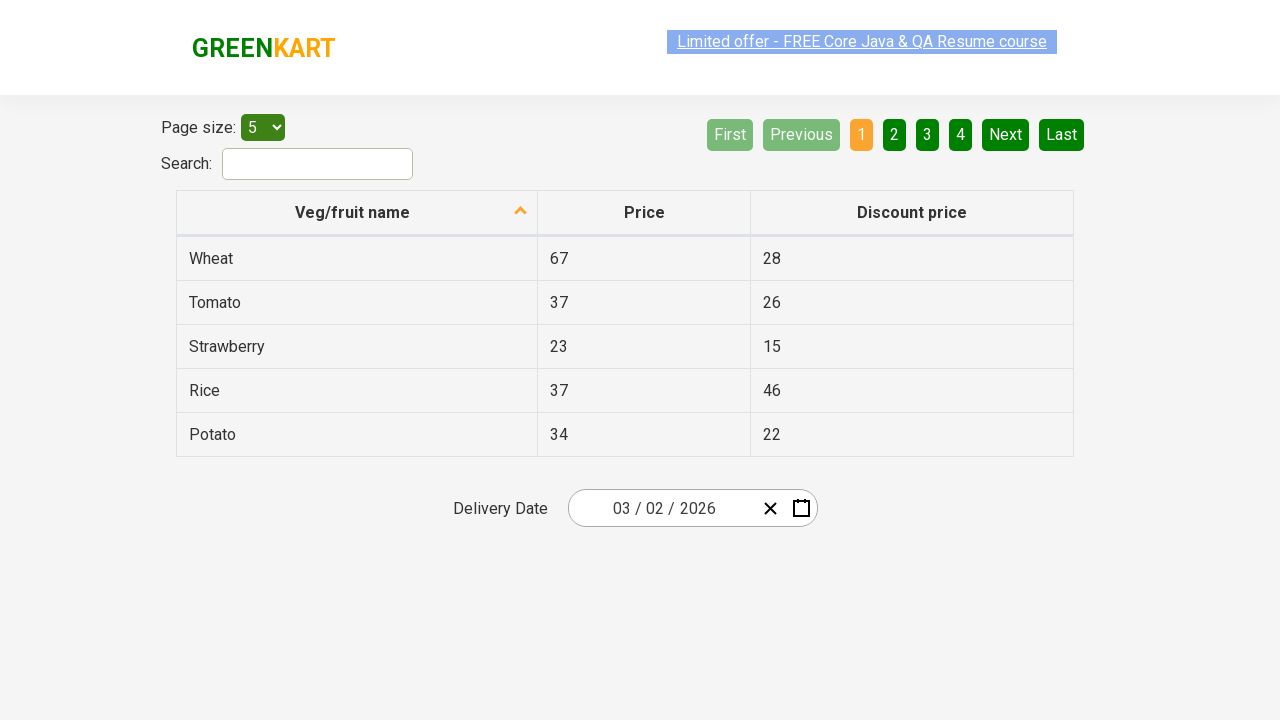

Clicked 'Veg/fruit name' column header to sort table at (353, 212) on xpath=//span[text()='Veg/fruit name']
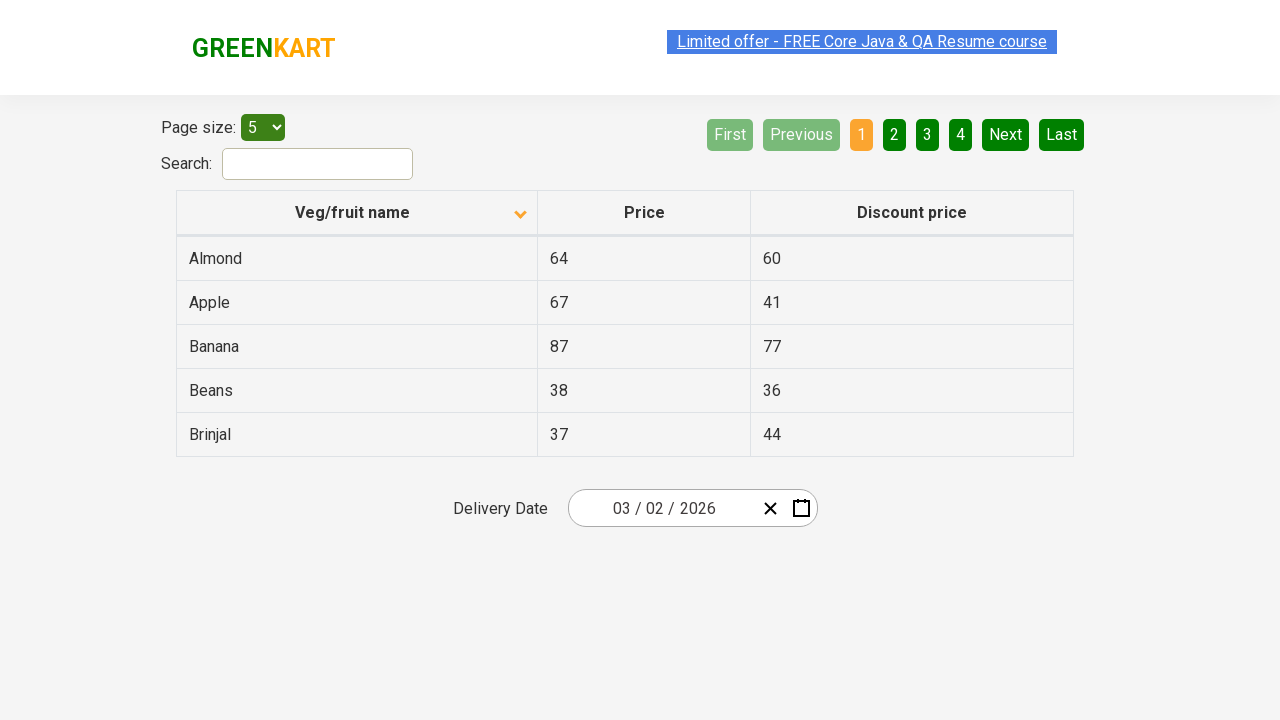

Table updated after sorting column
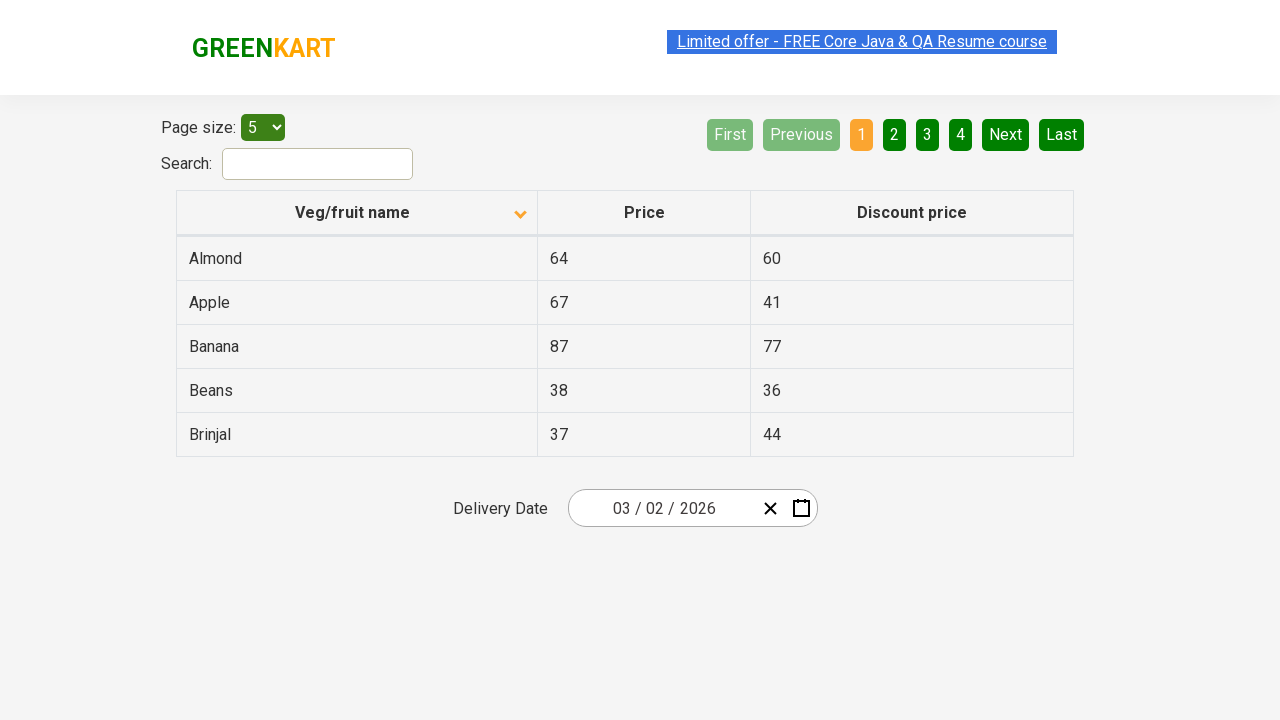

Located 5 veggie name cells in sorted table
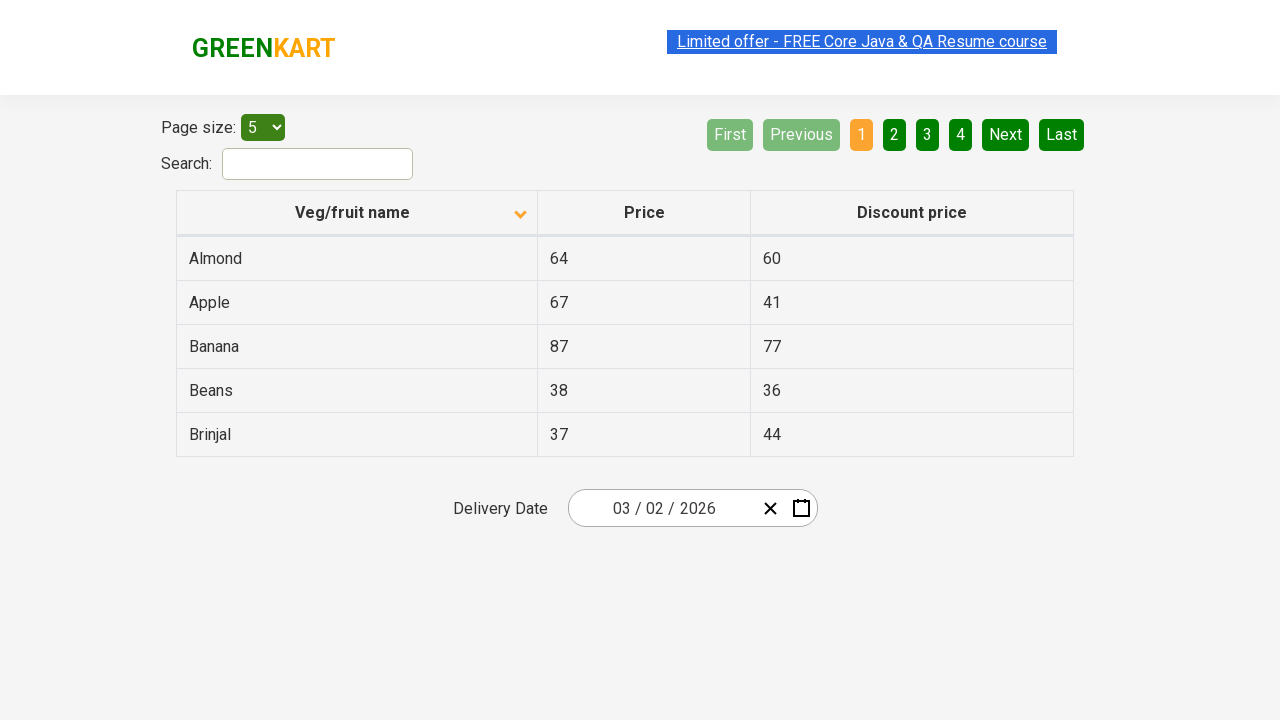

Extracted all 5 veggie names from table cells
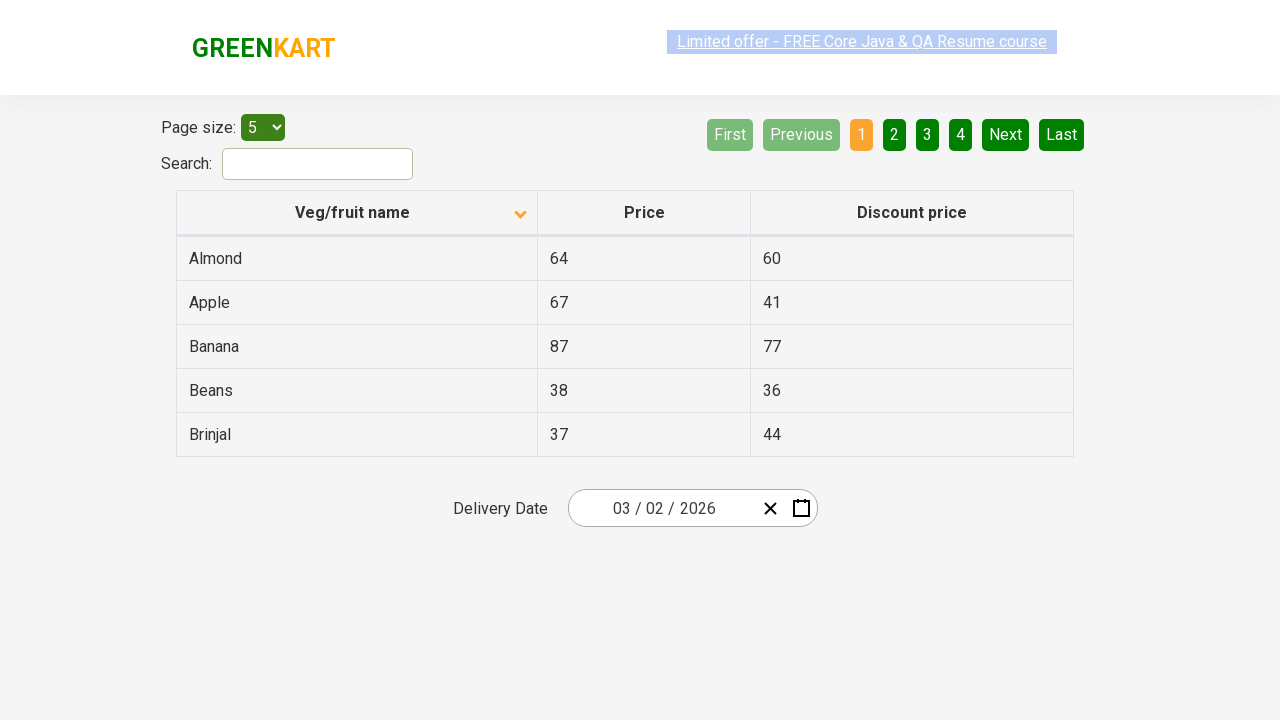

Created copy of browser-sorted veggie list
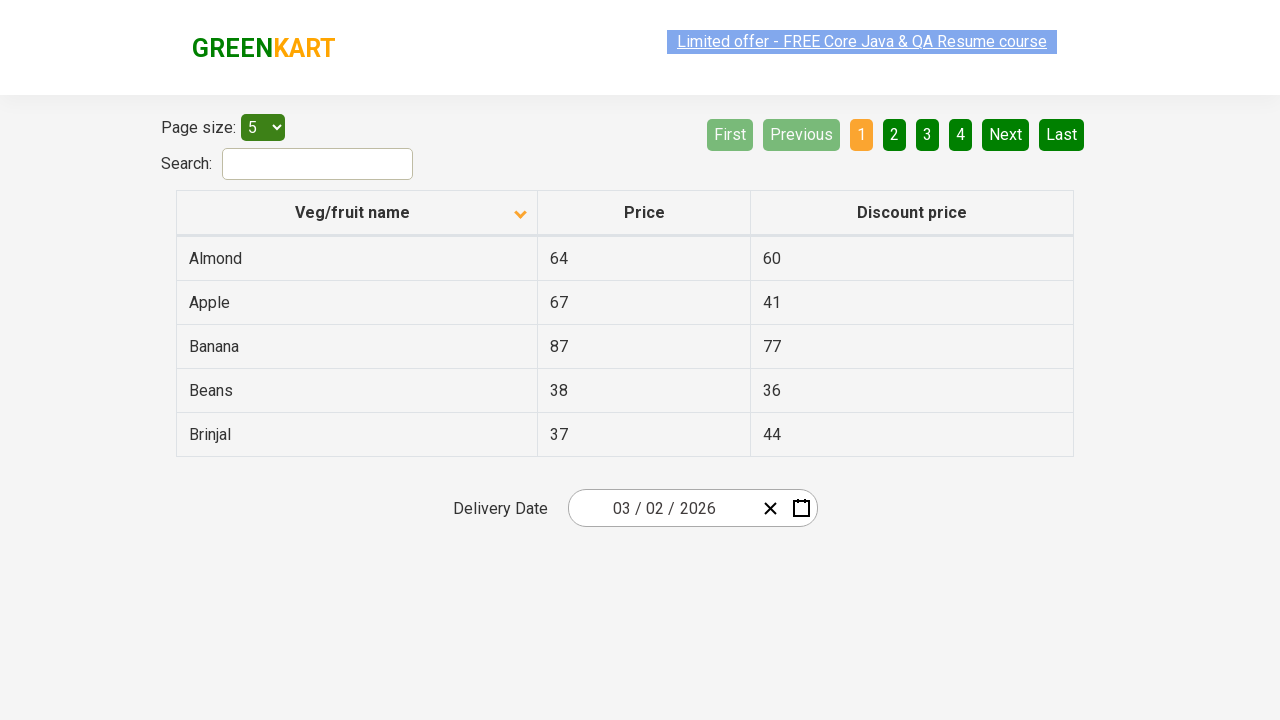

Sorted veggie list alphabetically
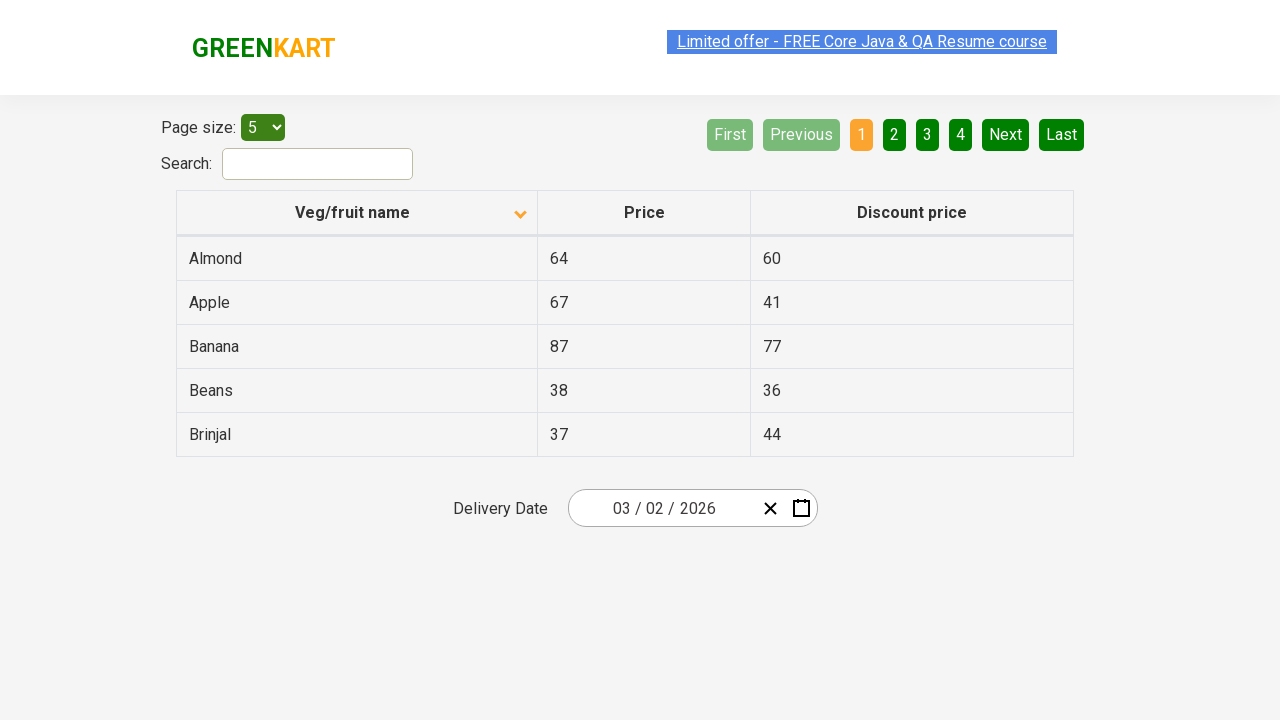

Verified browser-sorted list matches alphabetically sorted list
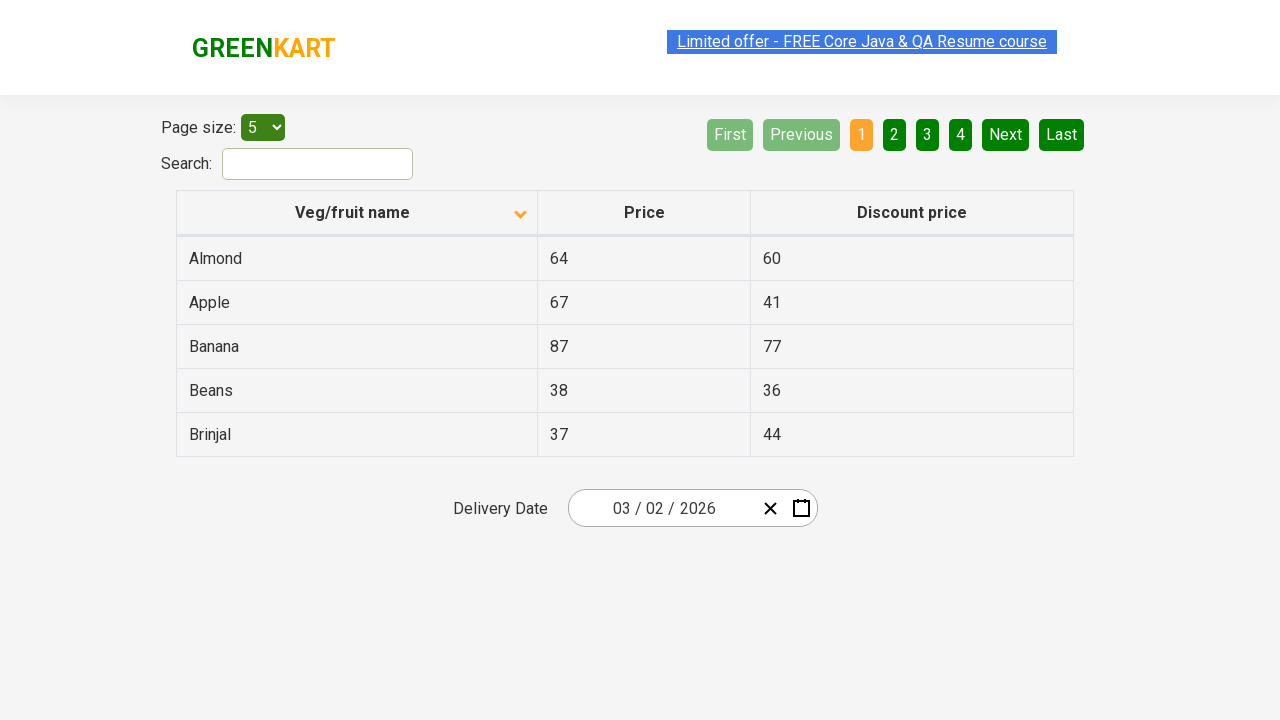

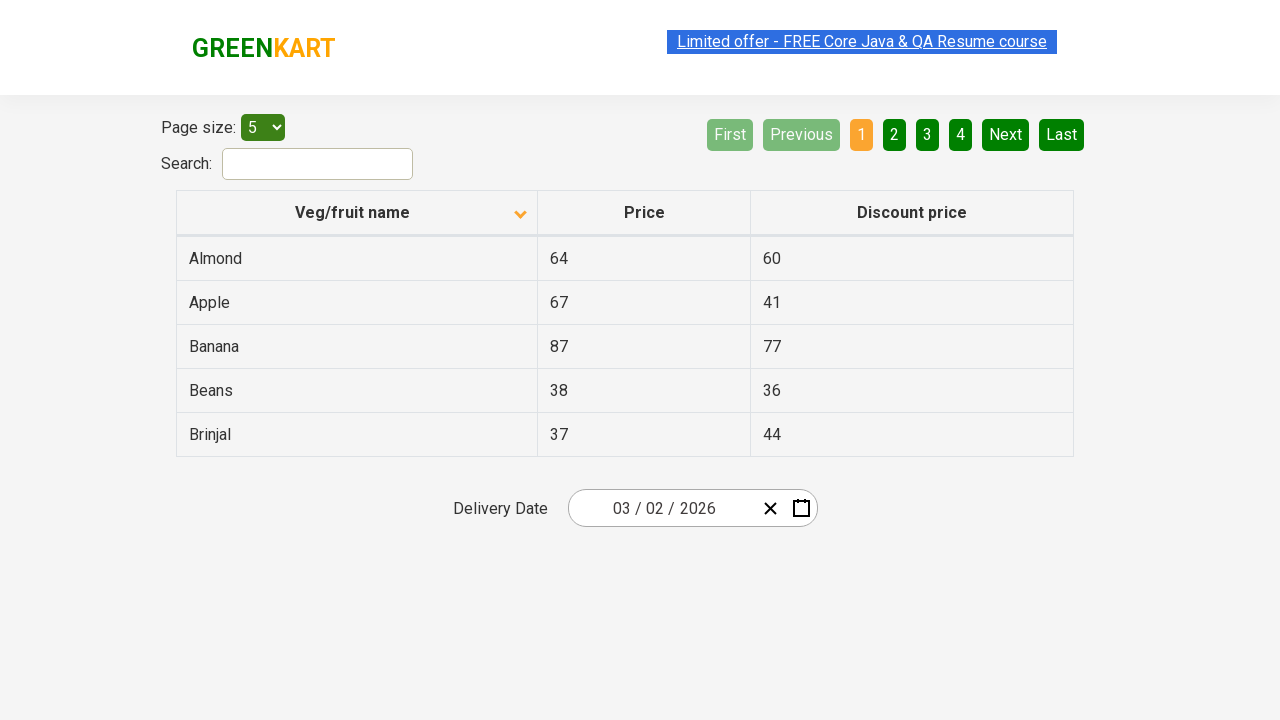